Solves a math problem by reading a value from the page, calculating the result using a logarithmic formula, and submitting the answer along with checkbox and radio button selections

Starting URL: https://suninjuly.github.io/math.html

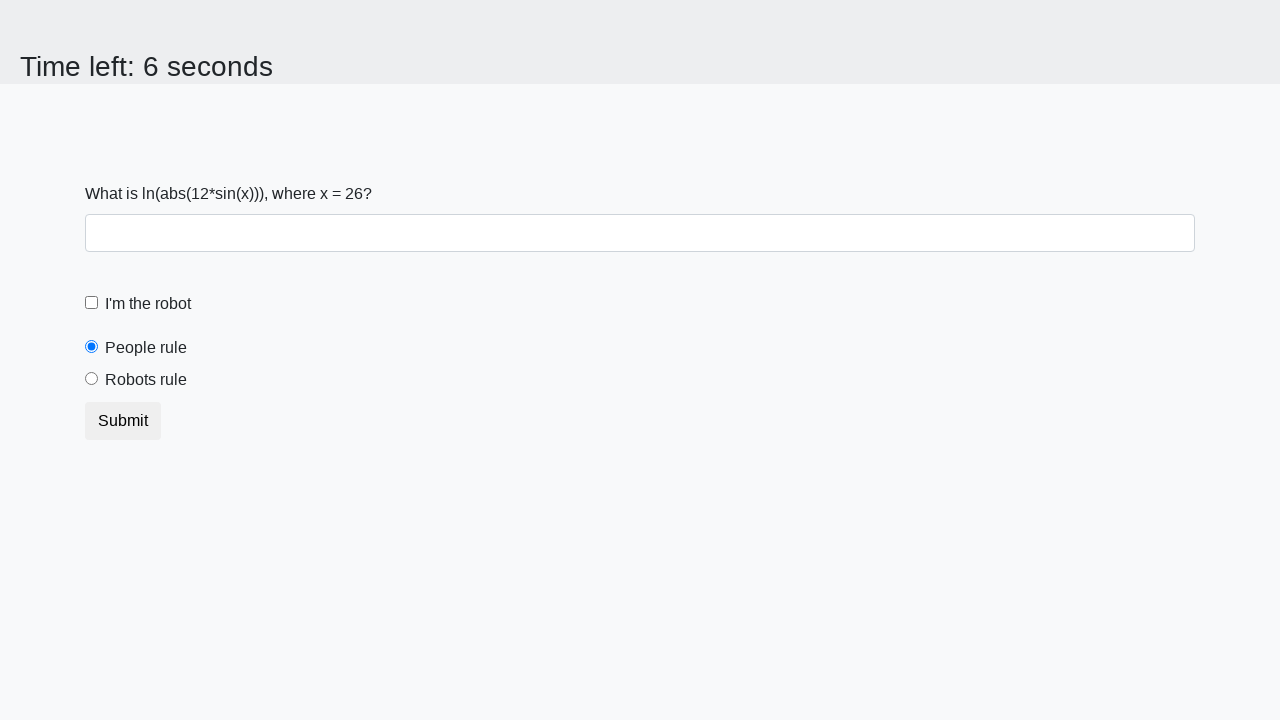

Located the input value element
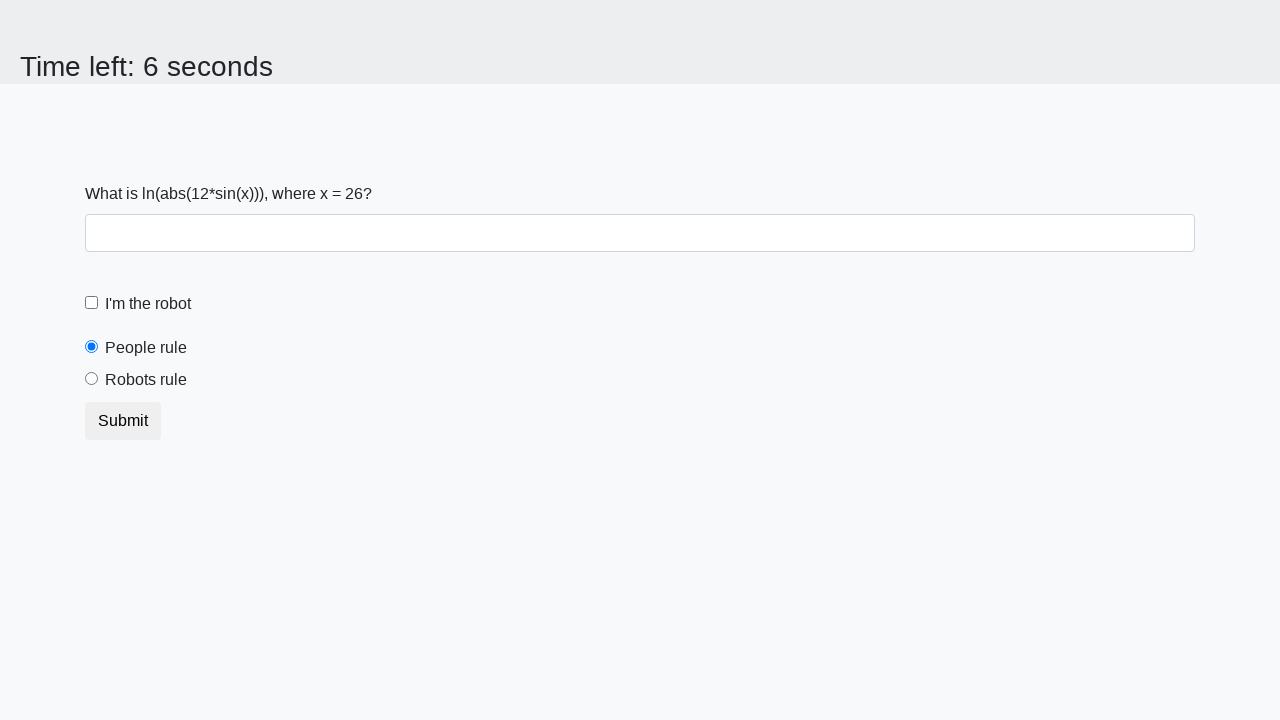

Read the math problem value from the page
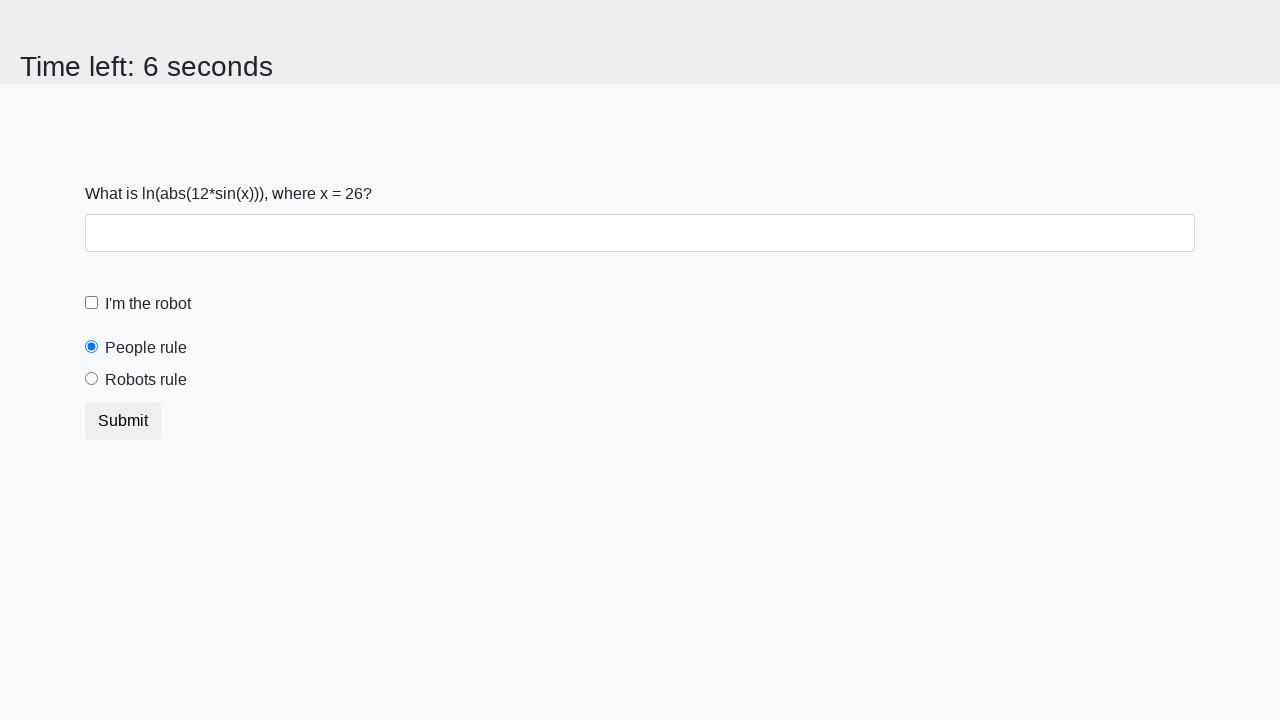

Calculated the result using logarithmic formula: log(abs(12*sin(x)))
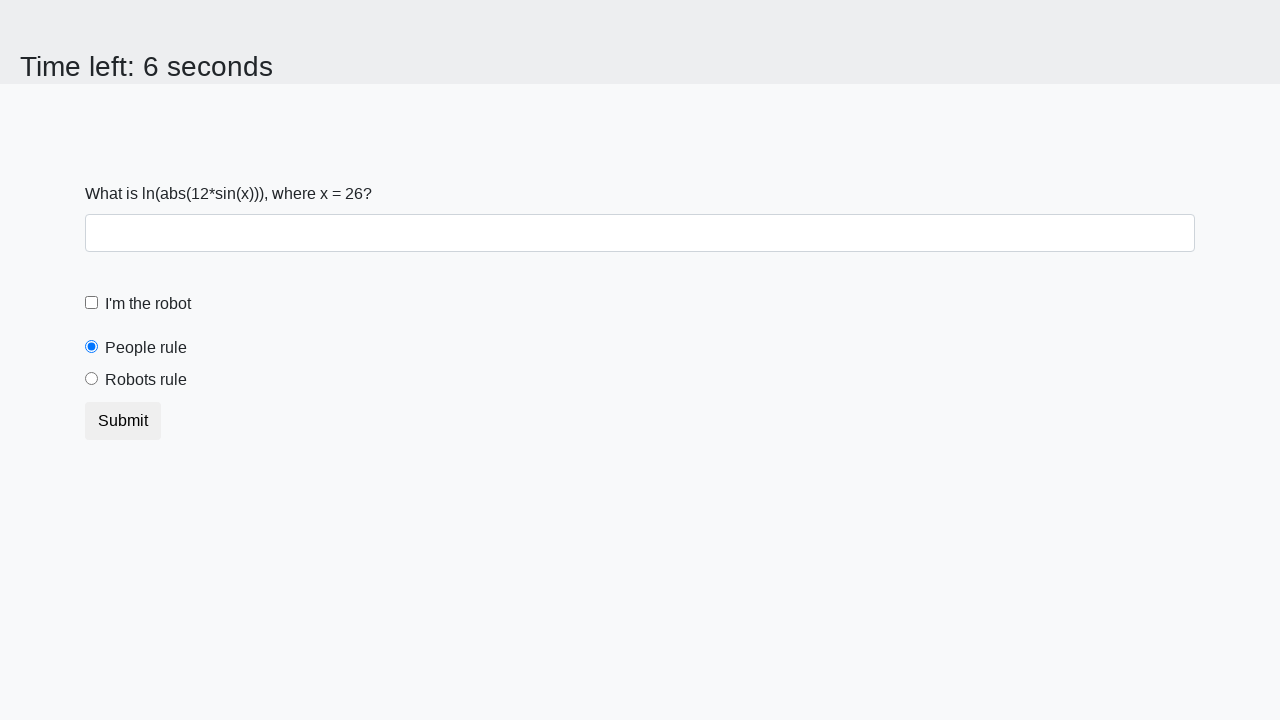

Filled the answer field with the calculated value on #answer
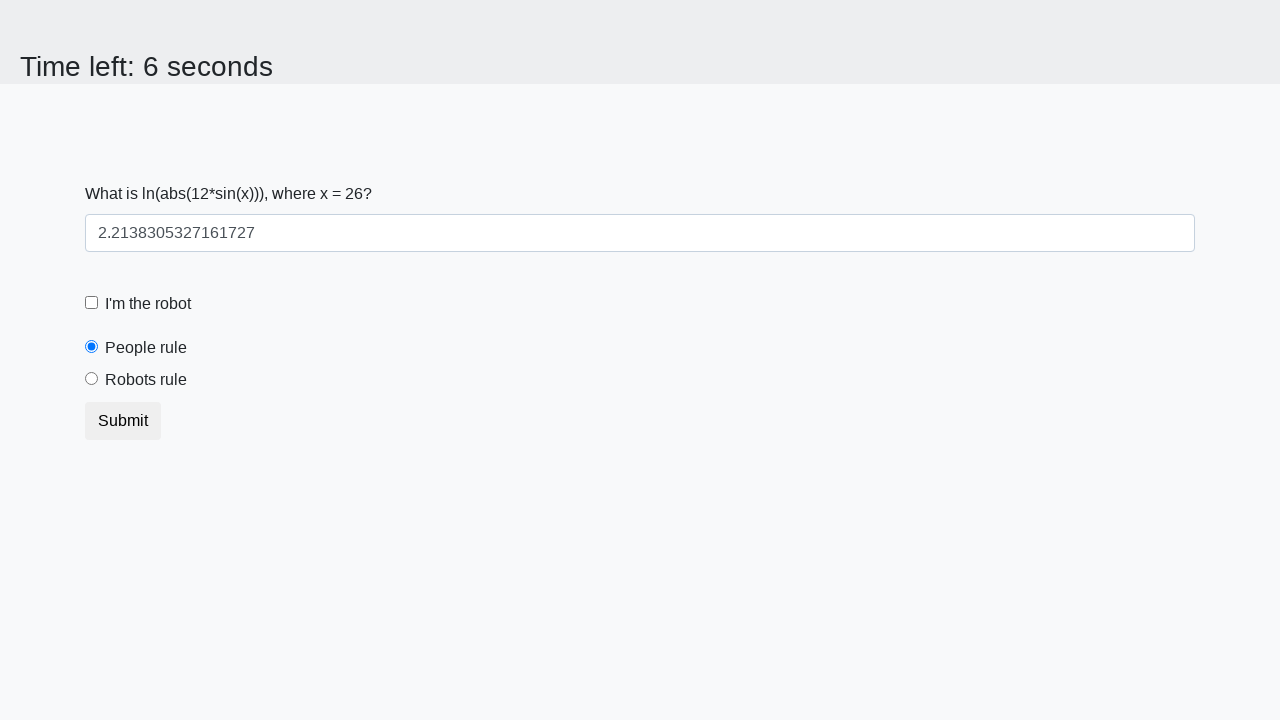

Clicked the robot checkbox at (92, 303) on #robotCheckbox
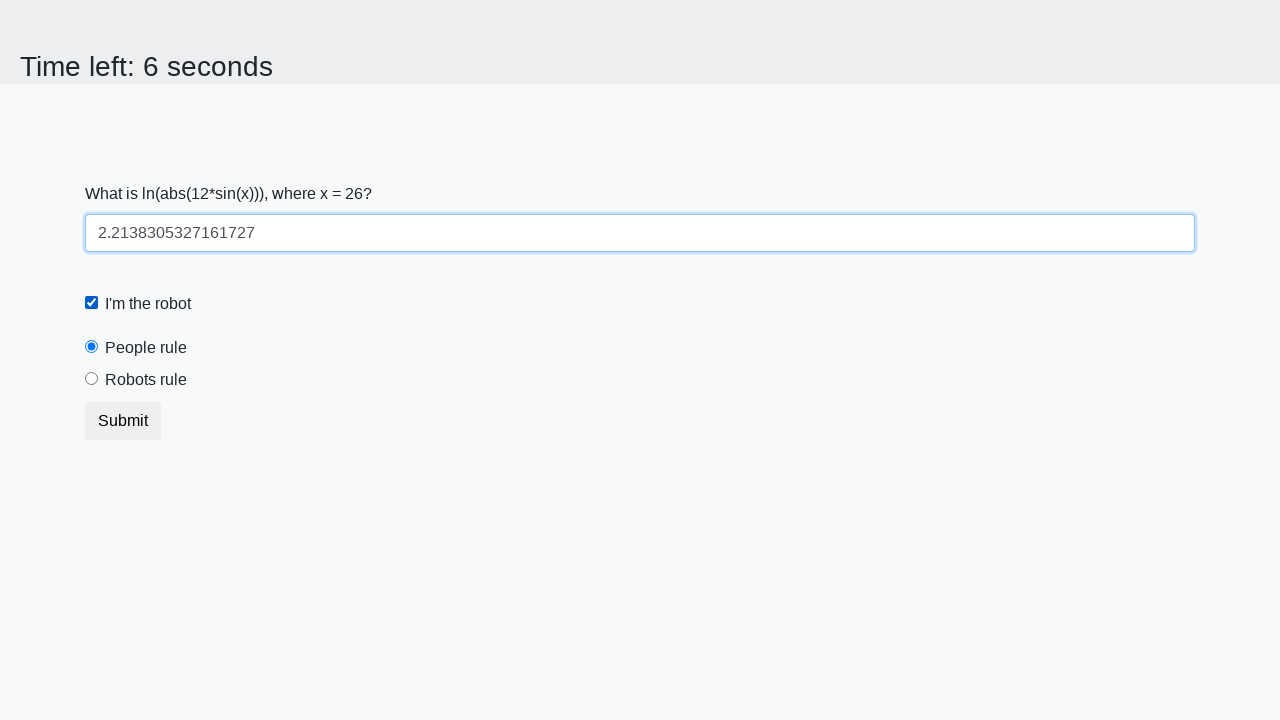

Clicked the radio button selection at (146, 380) on body > div > form > div.form-check.form-radio-custom > label
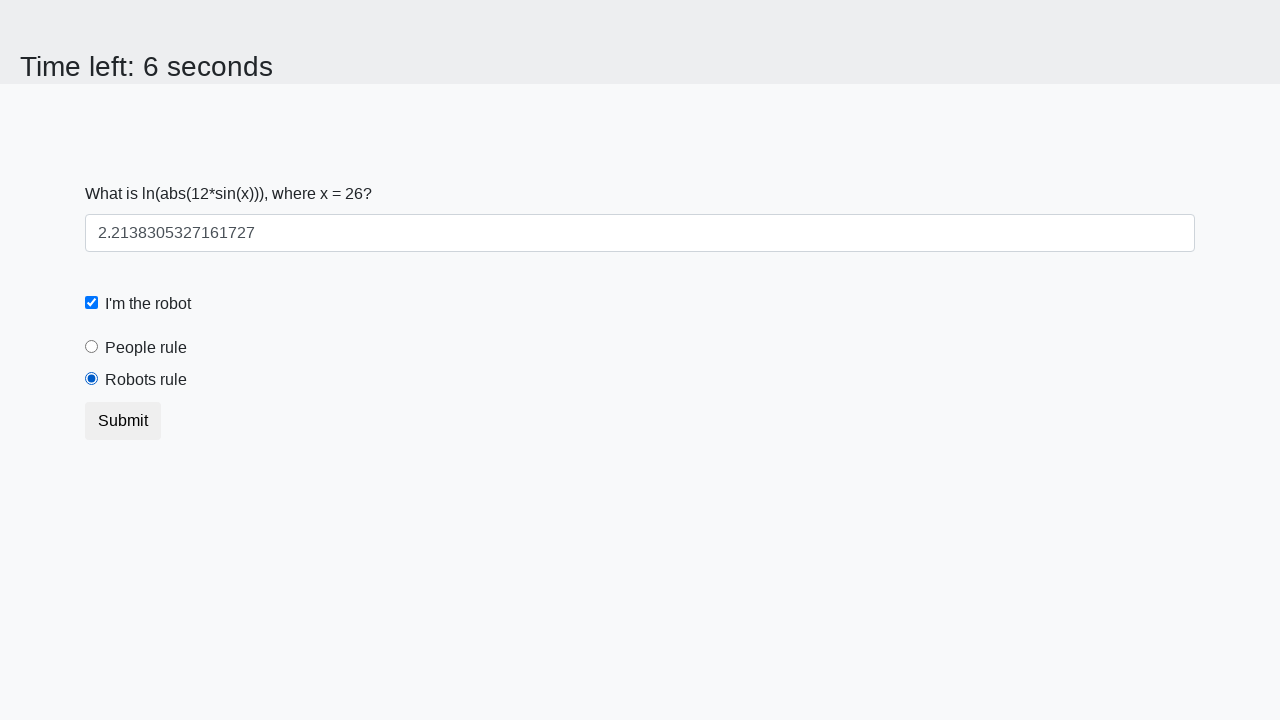

Clicked the submit button to submit the form at (123, 421) on button[type='Submit']
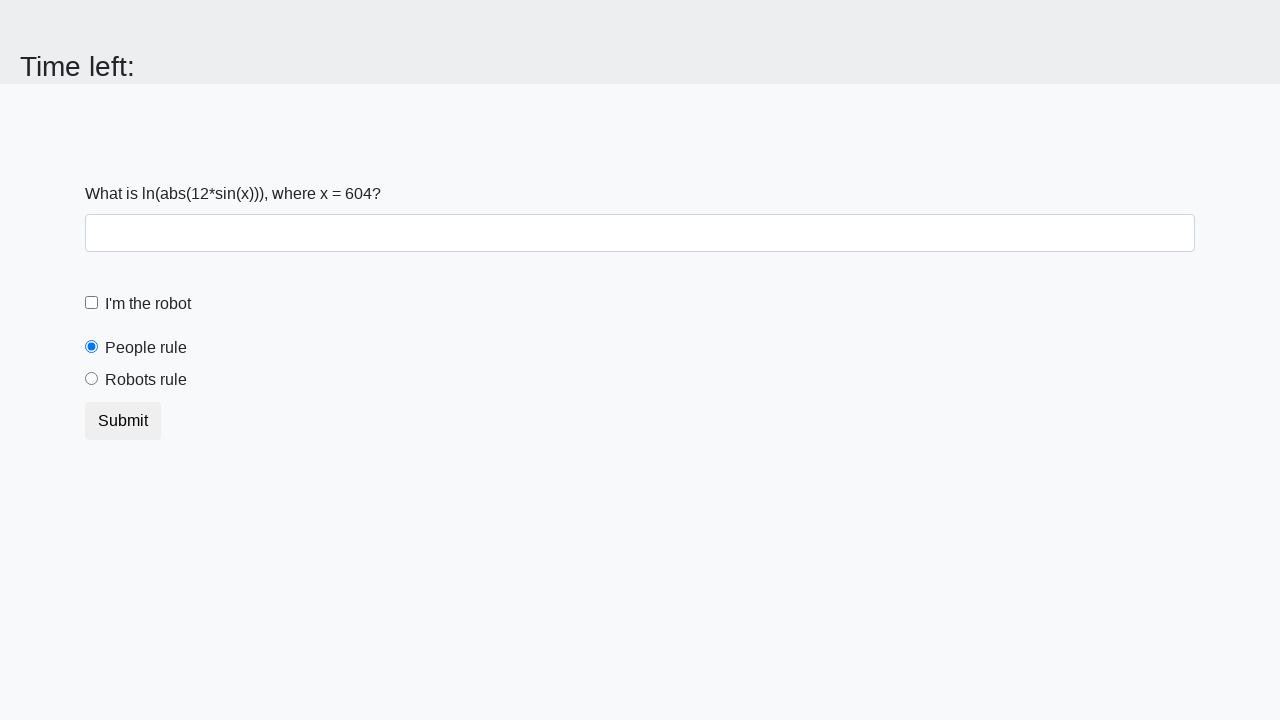

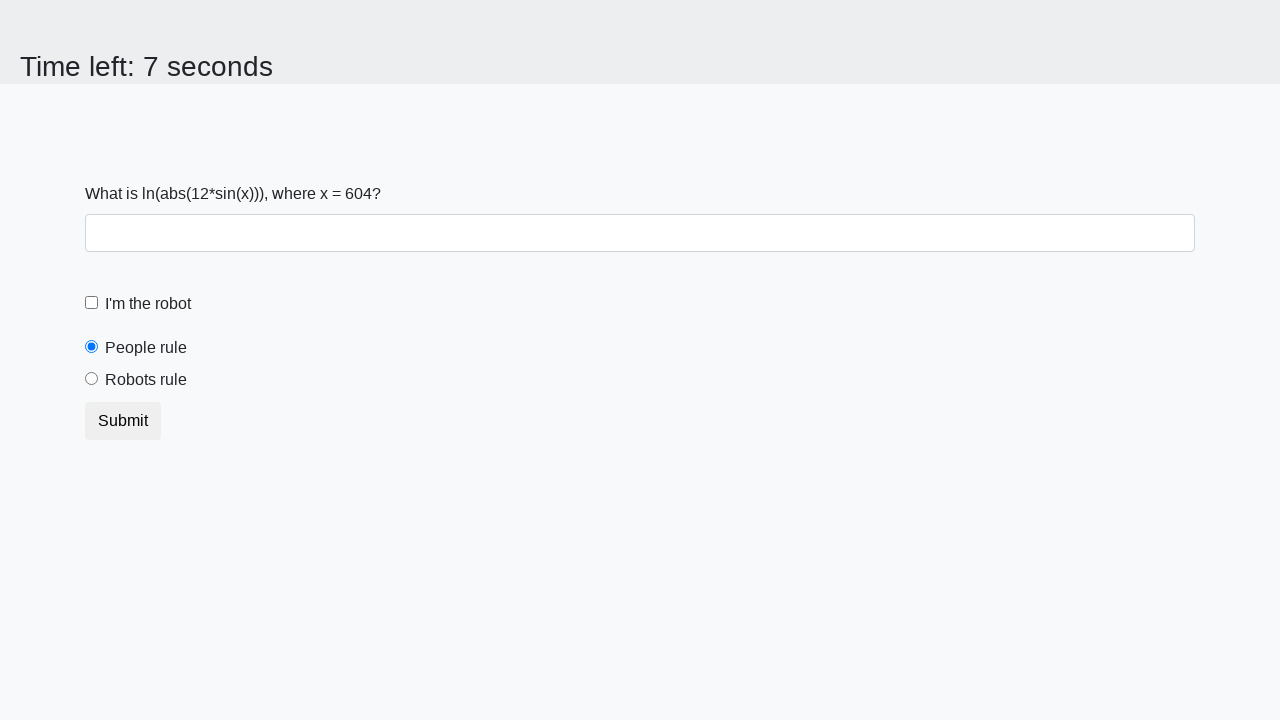